Tests page scrolling functionality by navigating to Rediff website and scrolling down 3000 pixels using mouse wheel action.

Starting URL: https://www.rediff.com/

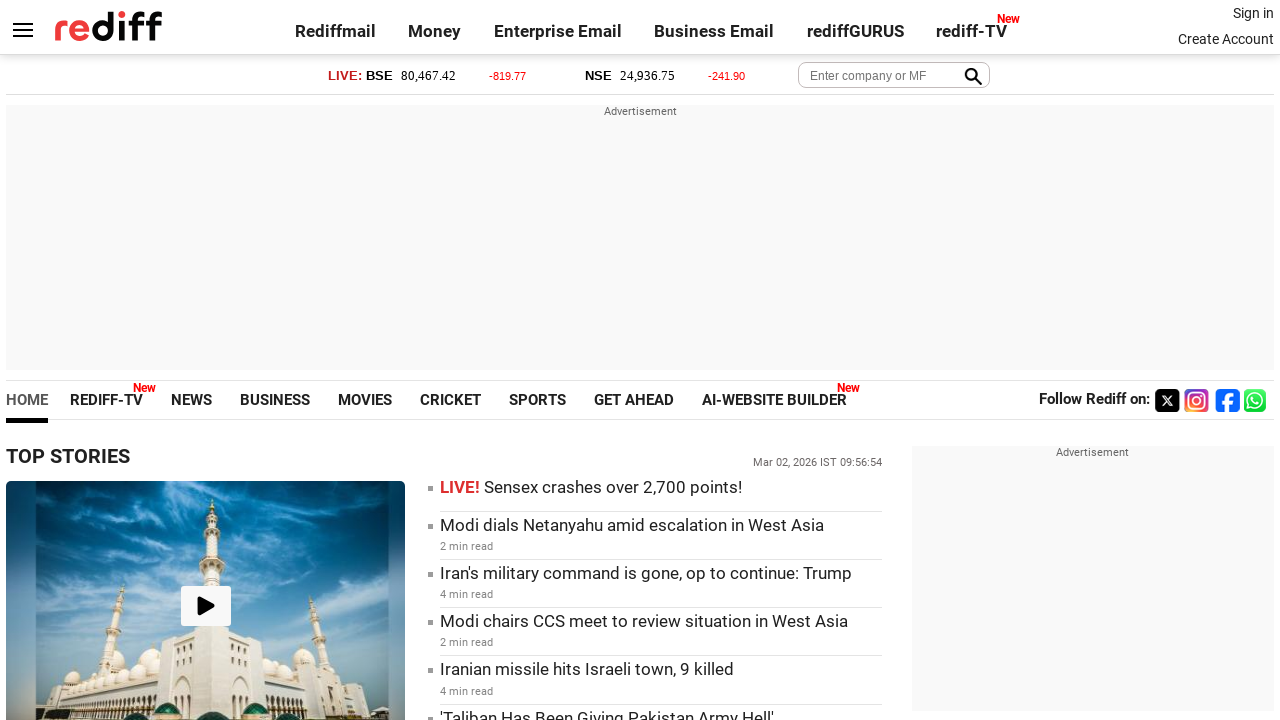

Navigated to Rediff website
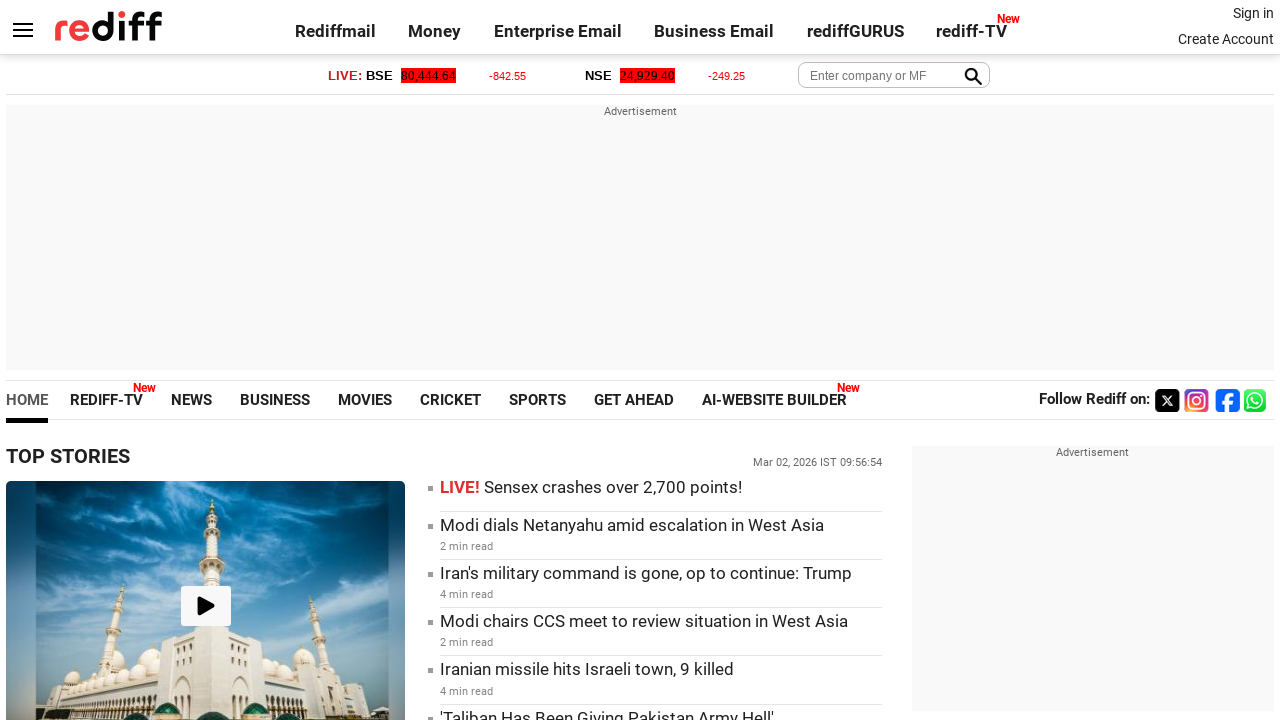

Scrolled down 3000 pixels using mouse wheel
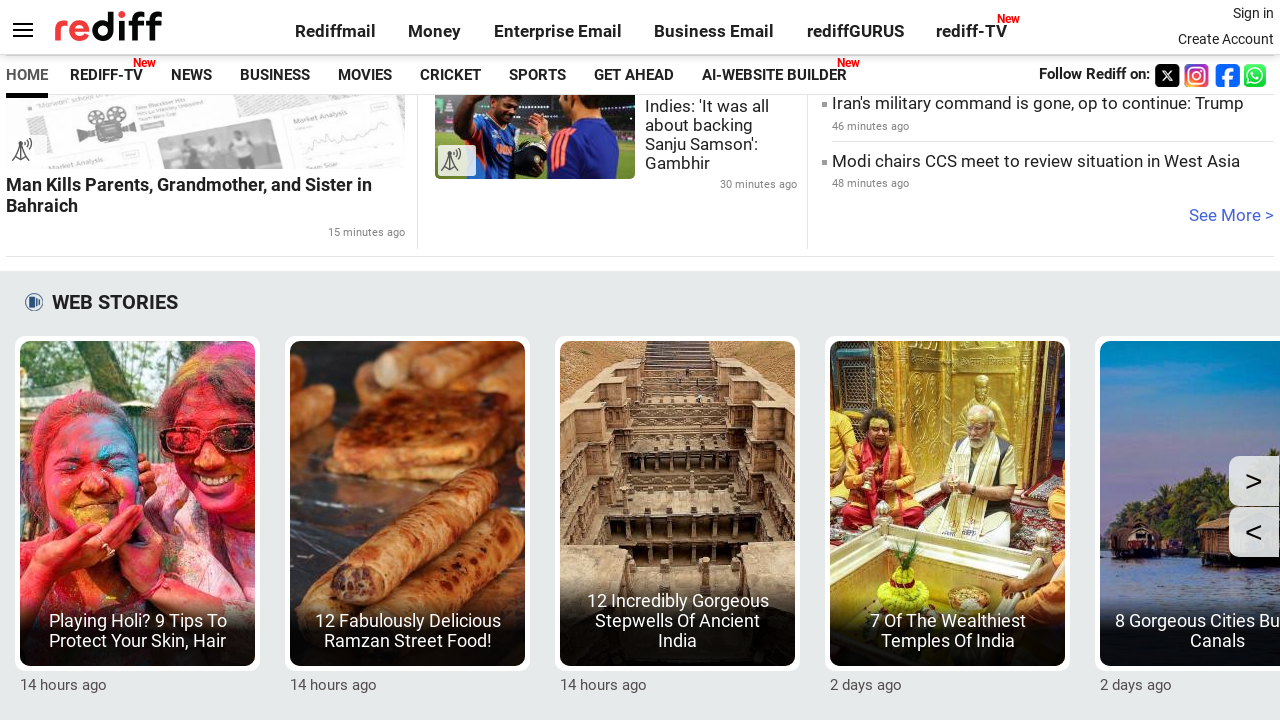

Waited 1000ms for content to load after scroll
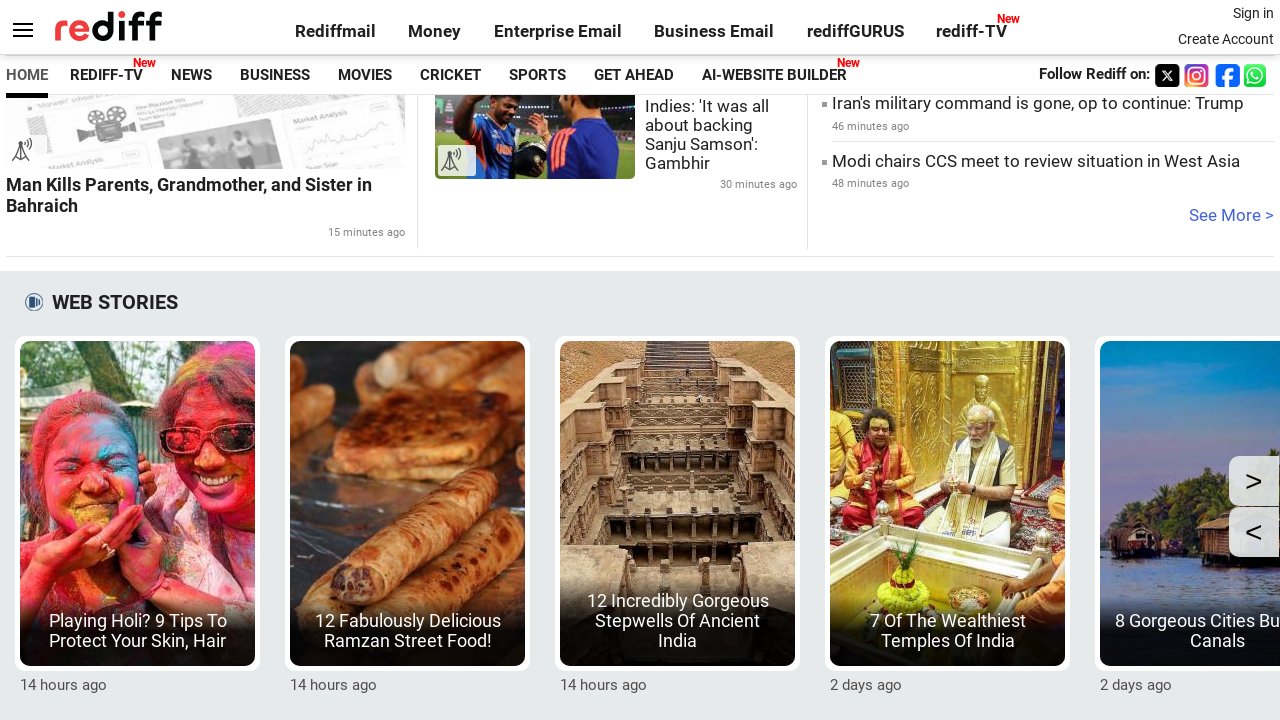

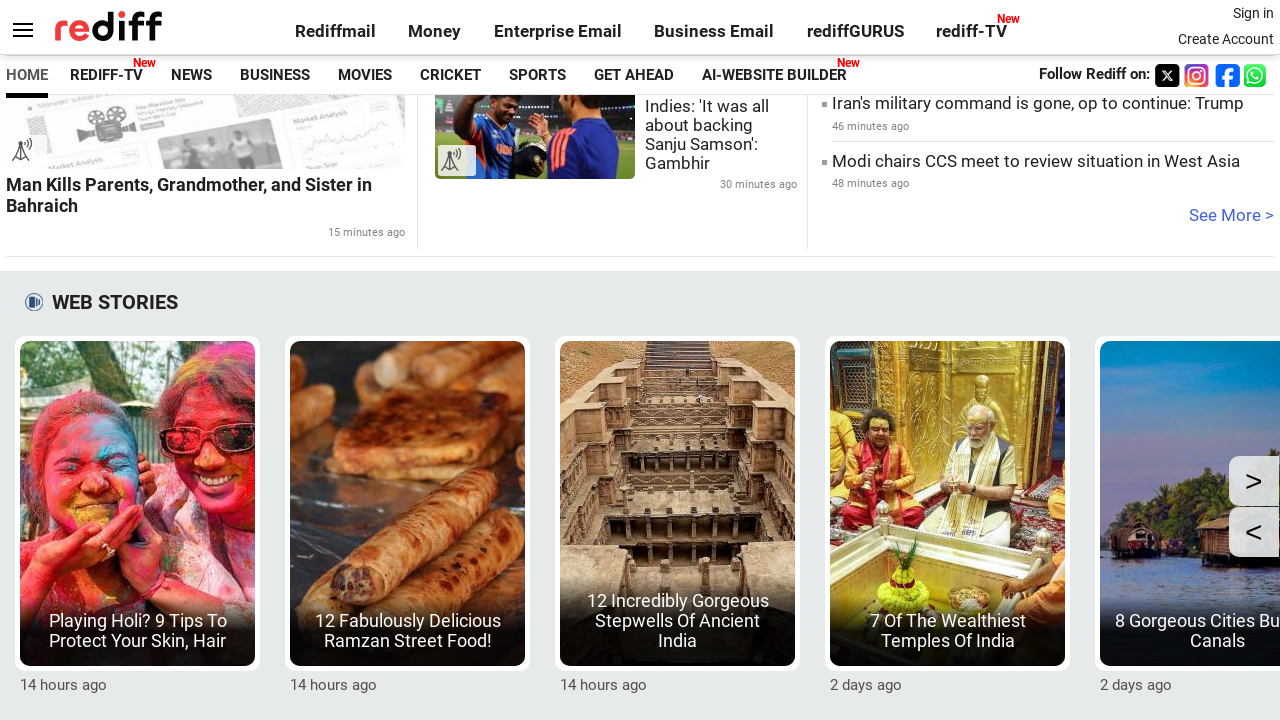